Tests that edits are cancelled when pressing Escape key

Starting URL: https://demo.playwright.dev/todomvc

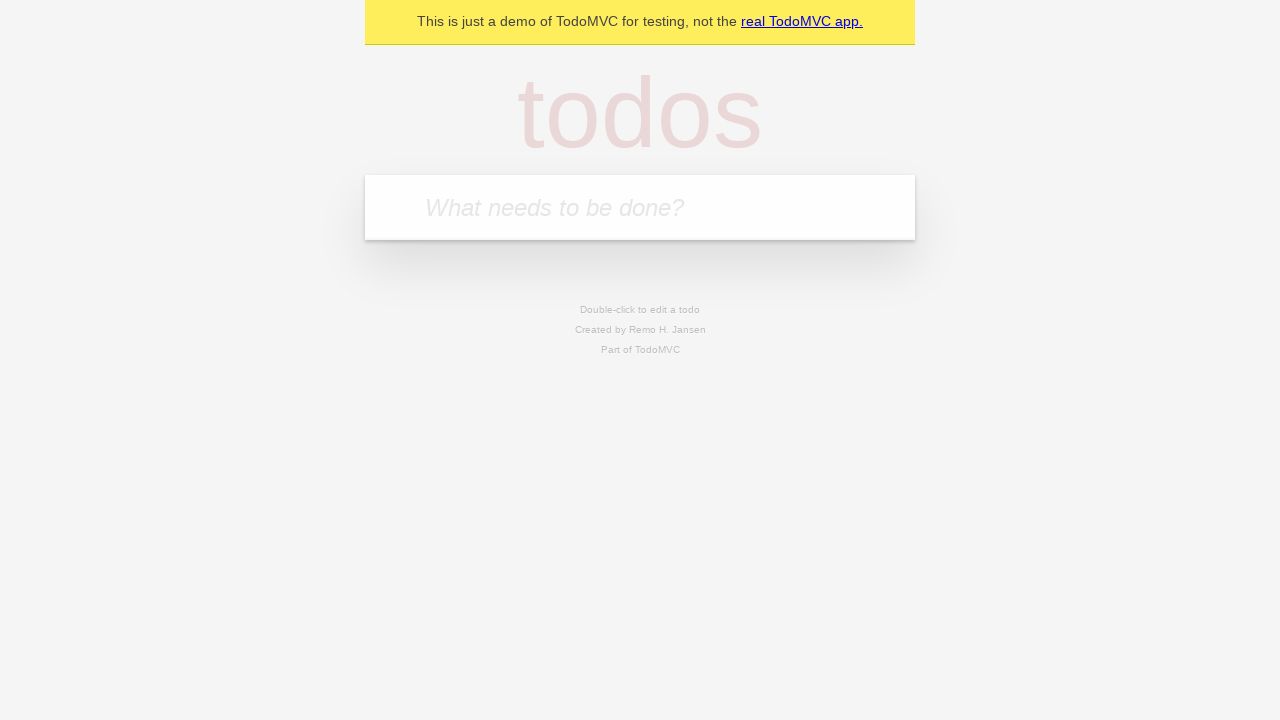

Filled input field with 'buy some cheese' on internal:attr=[placeholder="What needs to be done?"i]
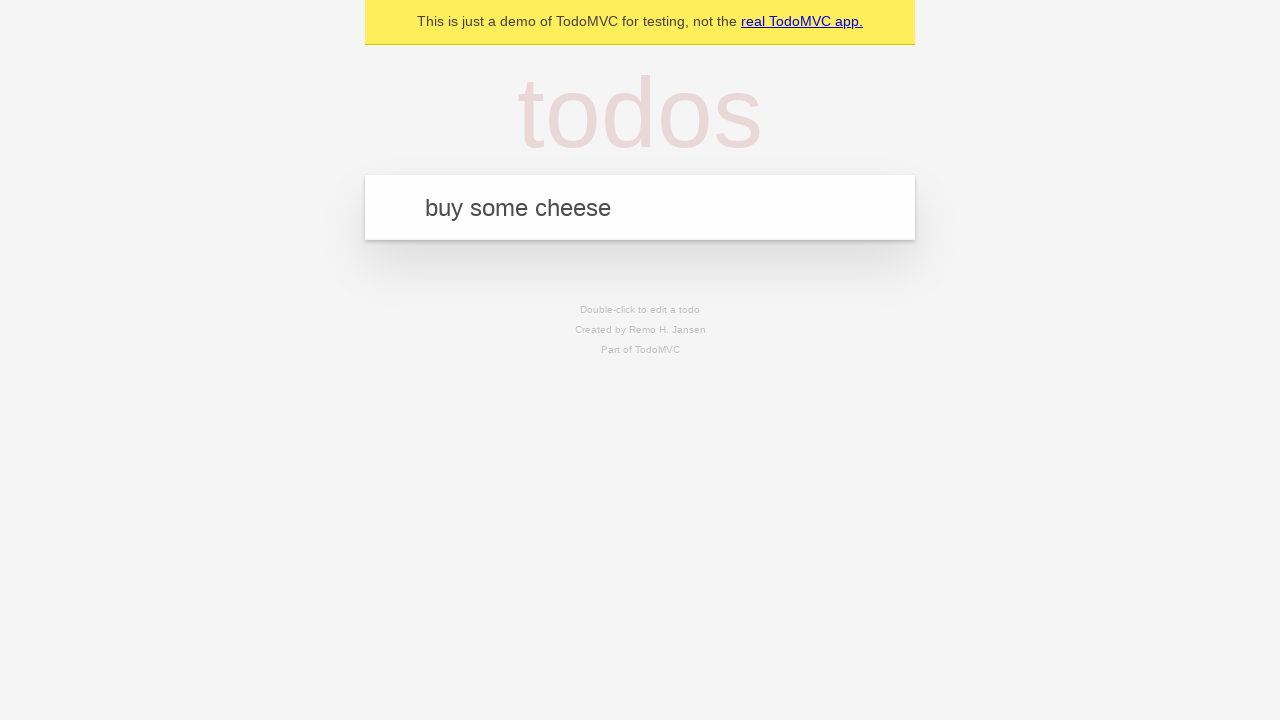

Pressed Enter to add first todo on internal:attr=[placeholder="What needs to be done?"i]
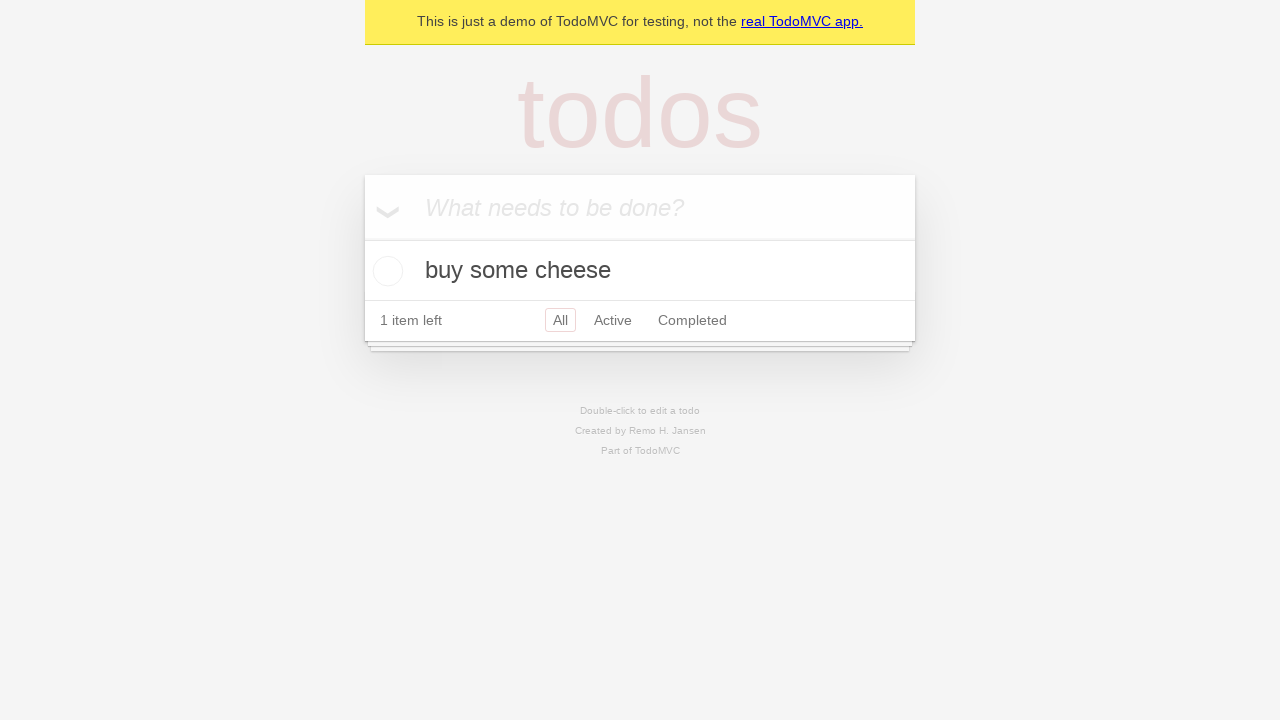

Filled input field with 'feed the cat' on internal:attr=[placeholder="What needs to be done?"i]
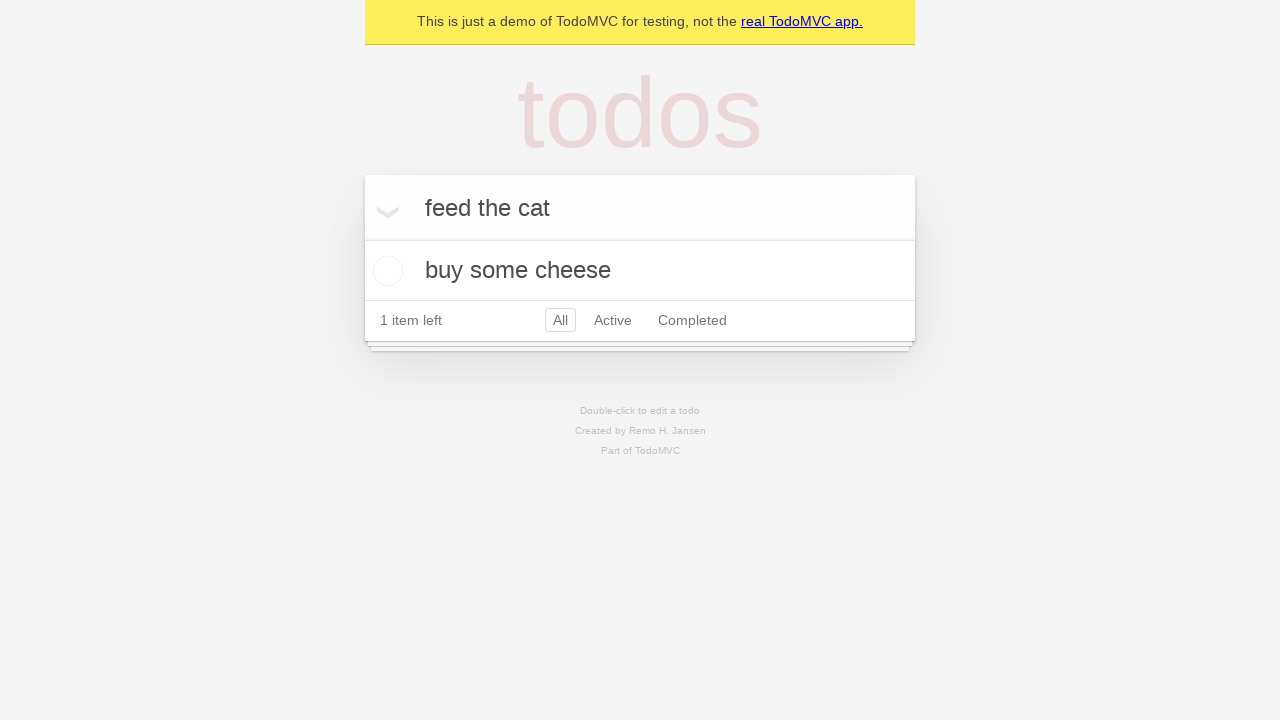

Pressed Enter to add second todo on internal:attr=[placeholder="What needs to be done?"i]
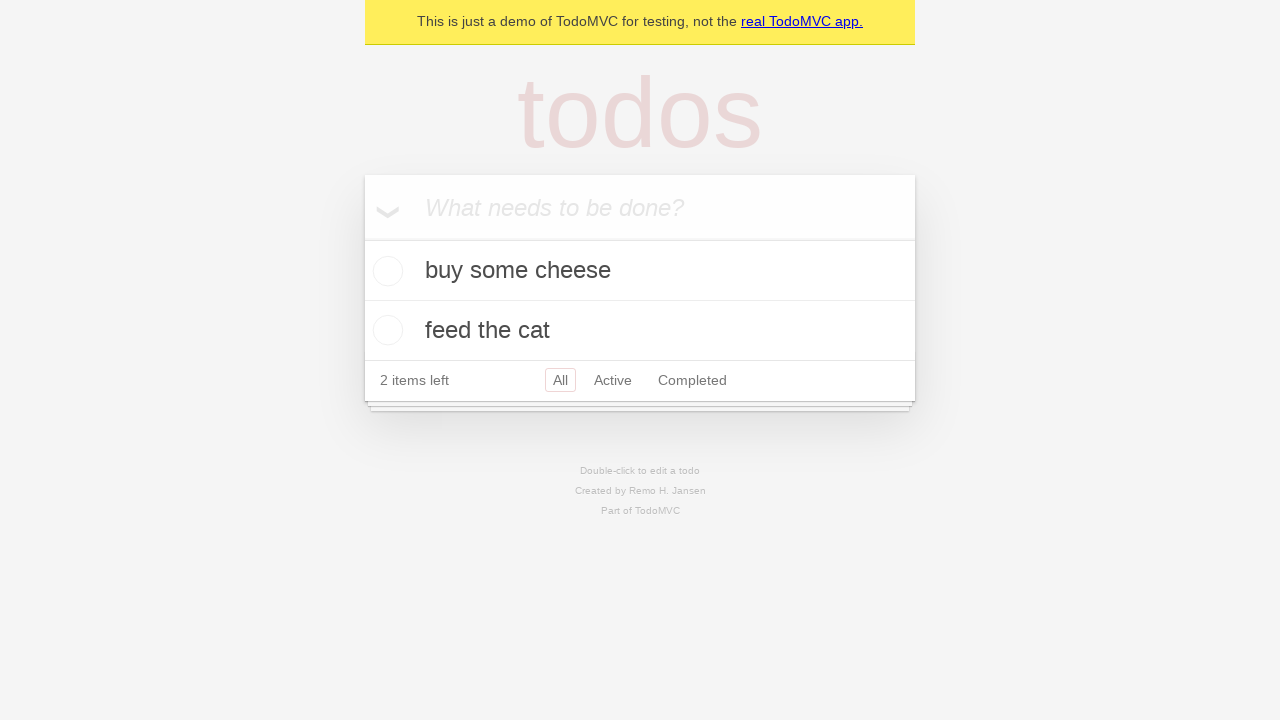

Filled input field with 'book a doctors appointment' on internal:attr=[placeholder="What needs to be done?"i]
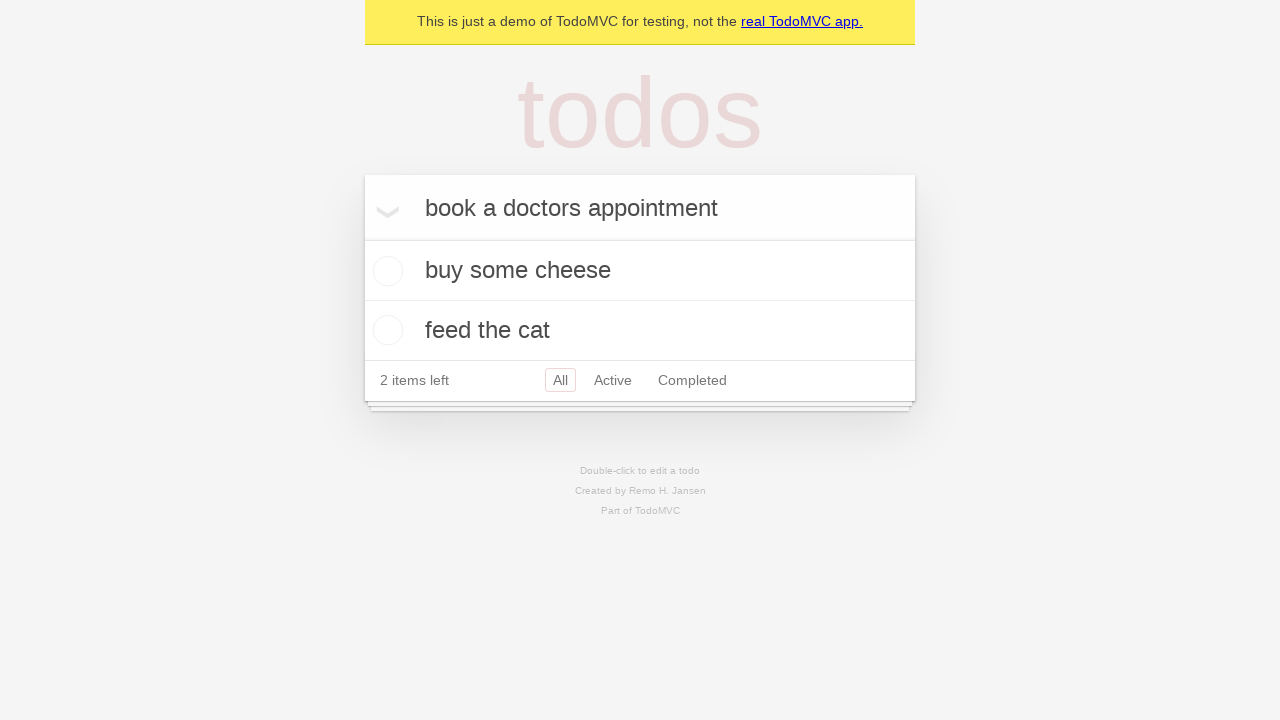

Pressed Enter to add third todo on internal:attr=[placeholder="What needs to be done?"i]
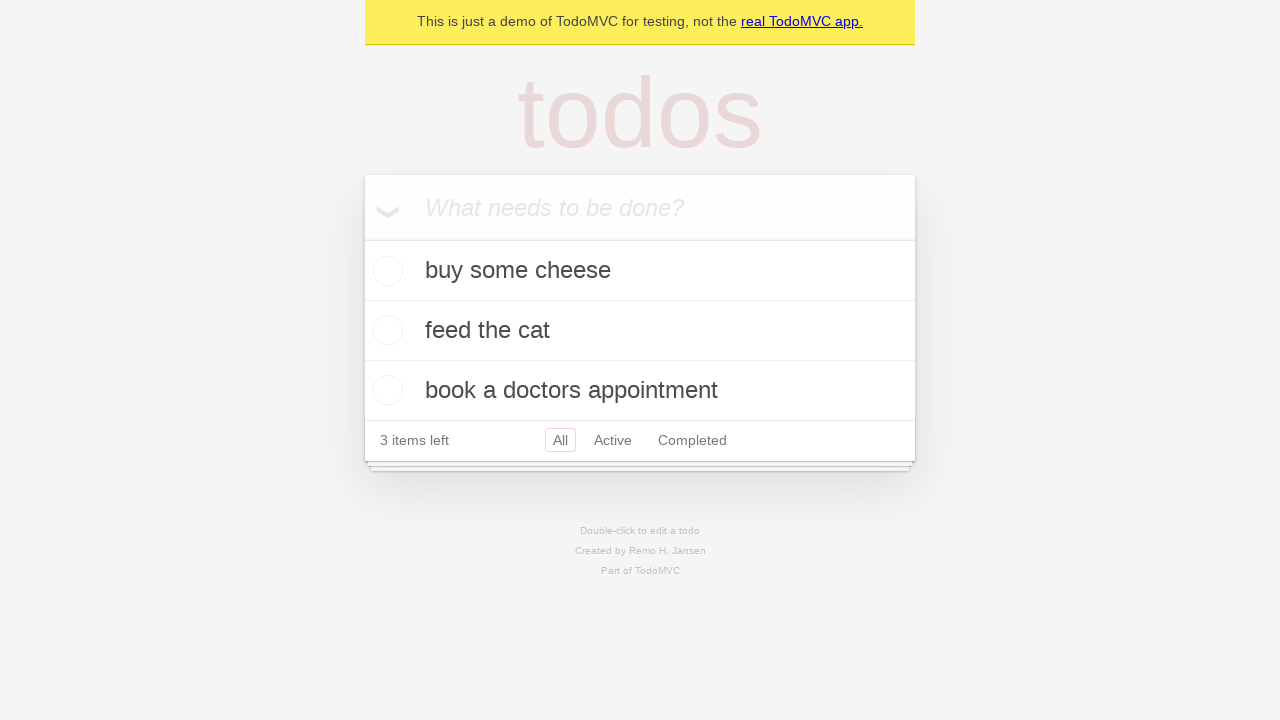

Double-clicked second todo item to enter edit mode at (640, 331) on internal:testid=[data-testid="todo-item"s] >> nth=1
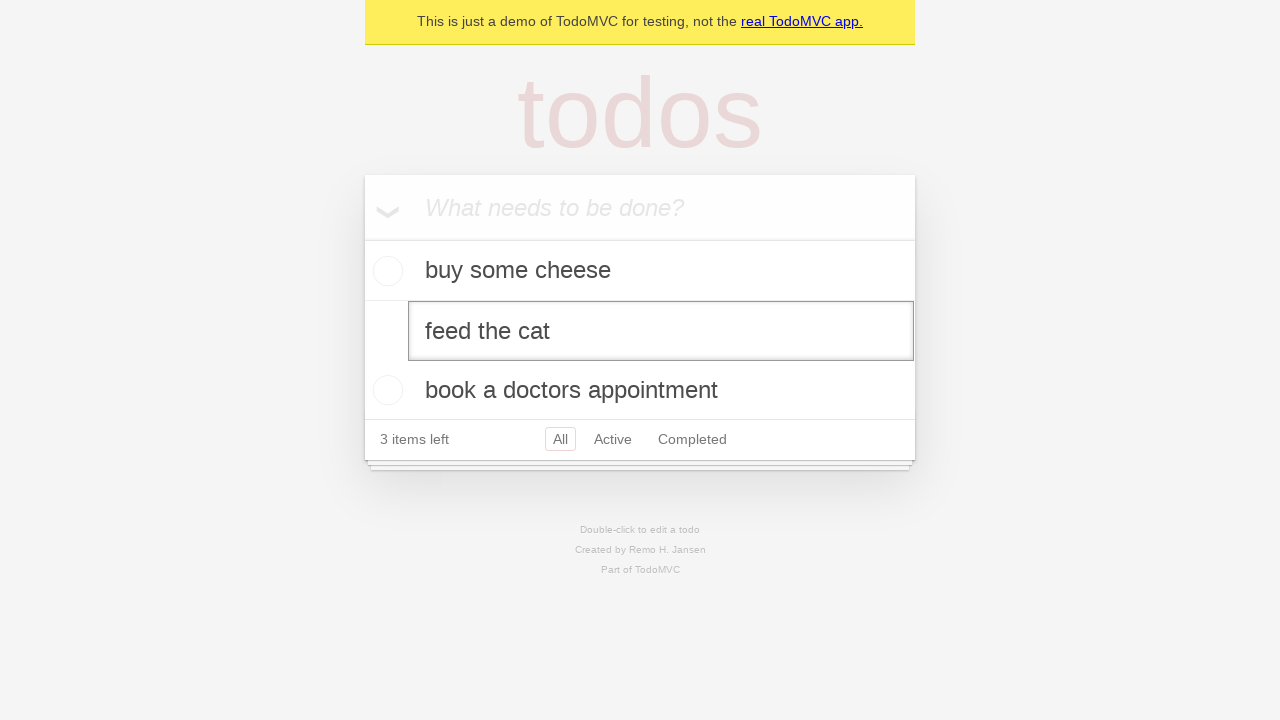

Filled edit textbox with 'buy some sausages' on internal:testid=[data-testid="todo-item"s] >> nth=1 >> internal:role=textbox[nam
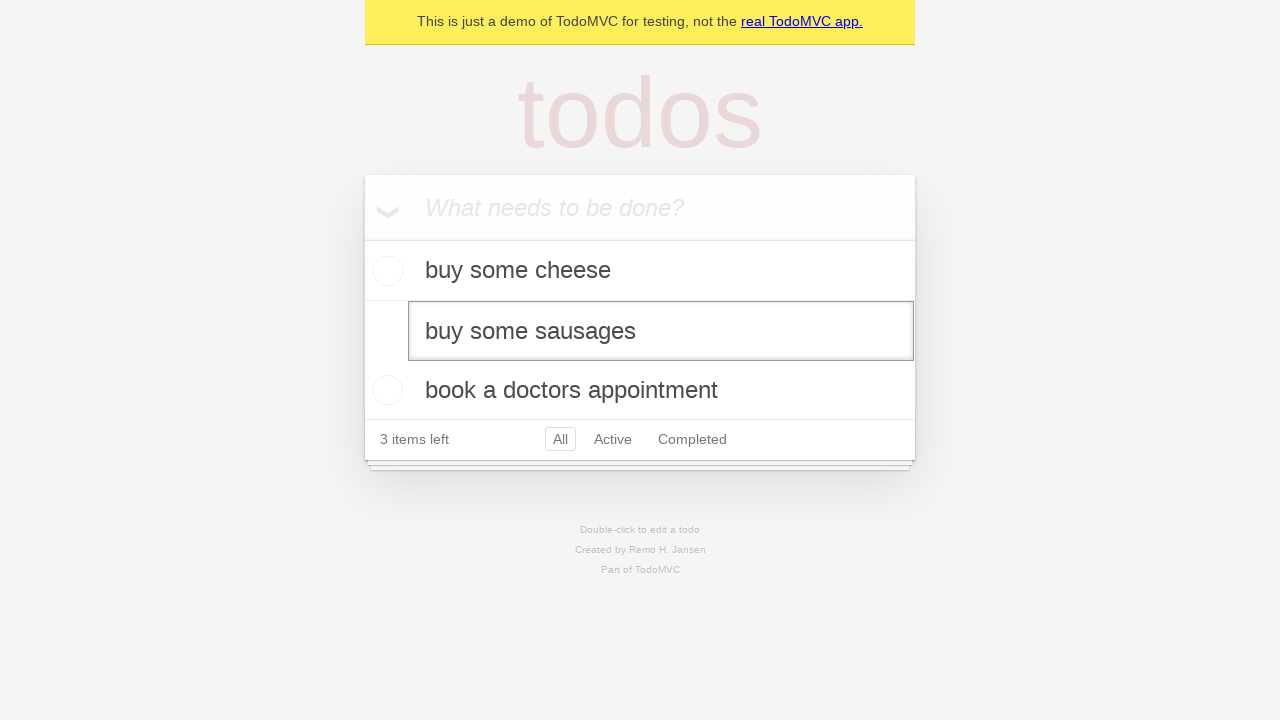

Pressed Escape key to cancel edits on internal:testid=[data-testid="todo-item"s] >> nth=1 >> internal:role=textbox[nam
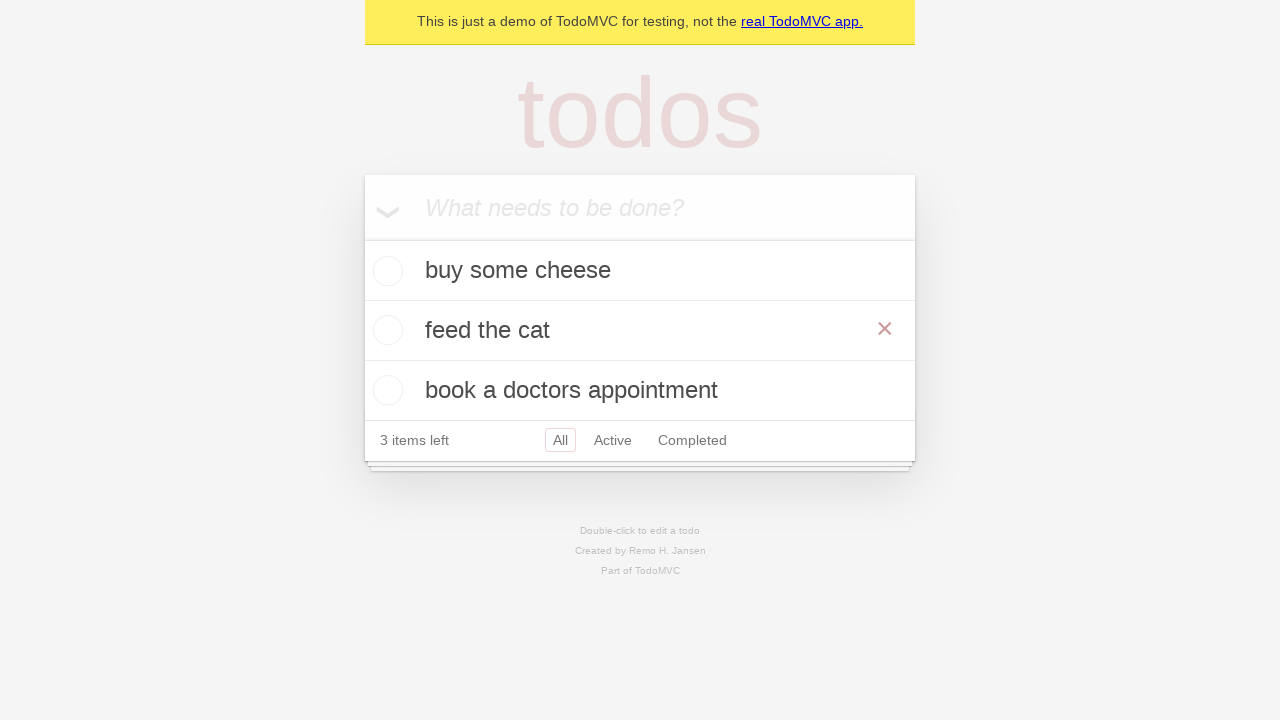

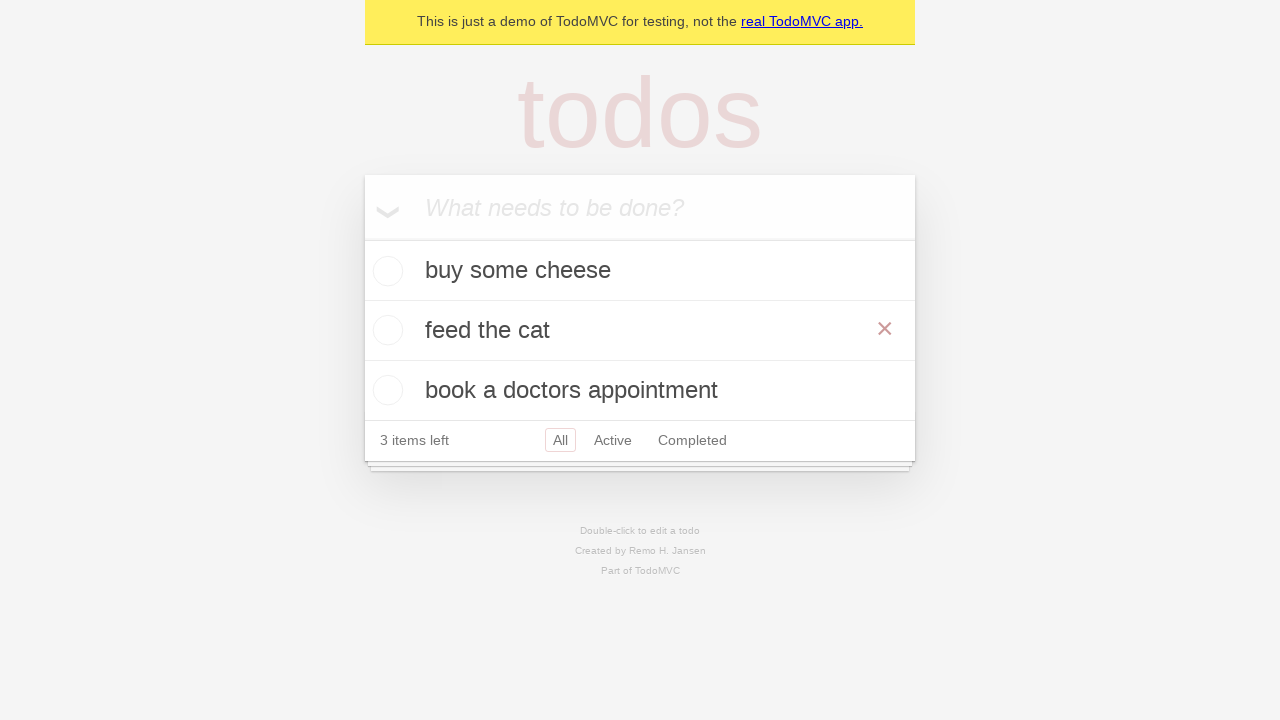